Tests right-click context menu functionality by performing a context click on an element, selecting an option from the menu, and handling the resulting alert

Starting URL: https://swisnl.github.io/jQuery-contextMenu/demo.html

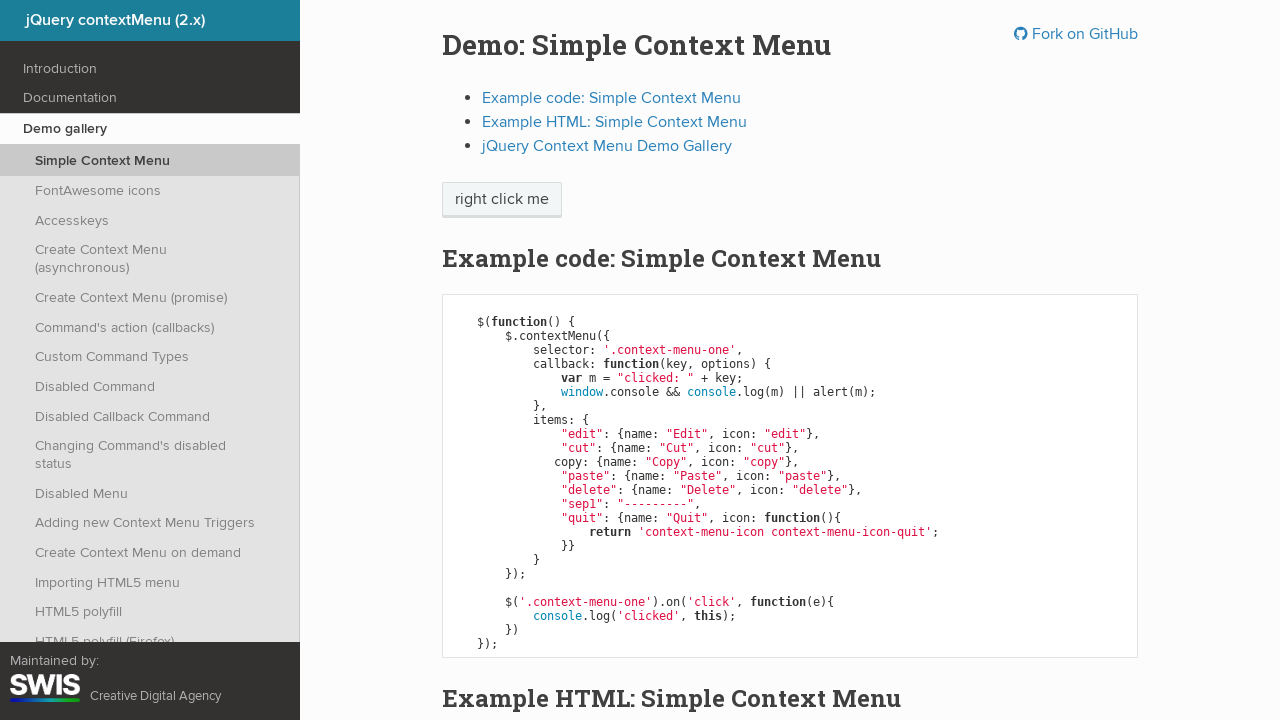

Located the 'right click me' element
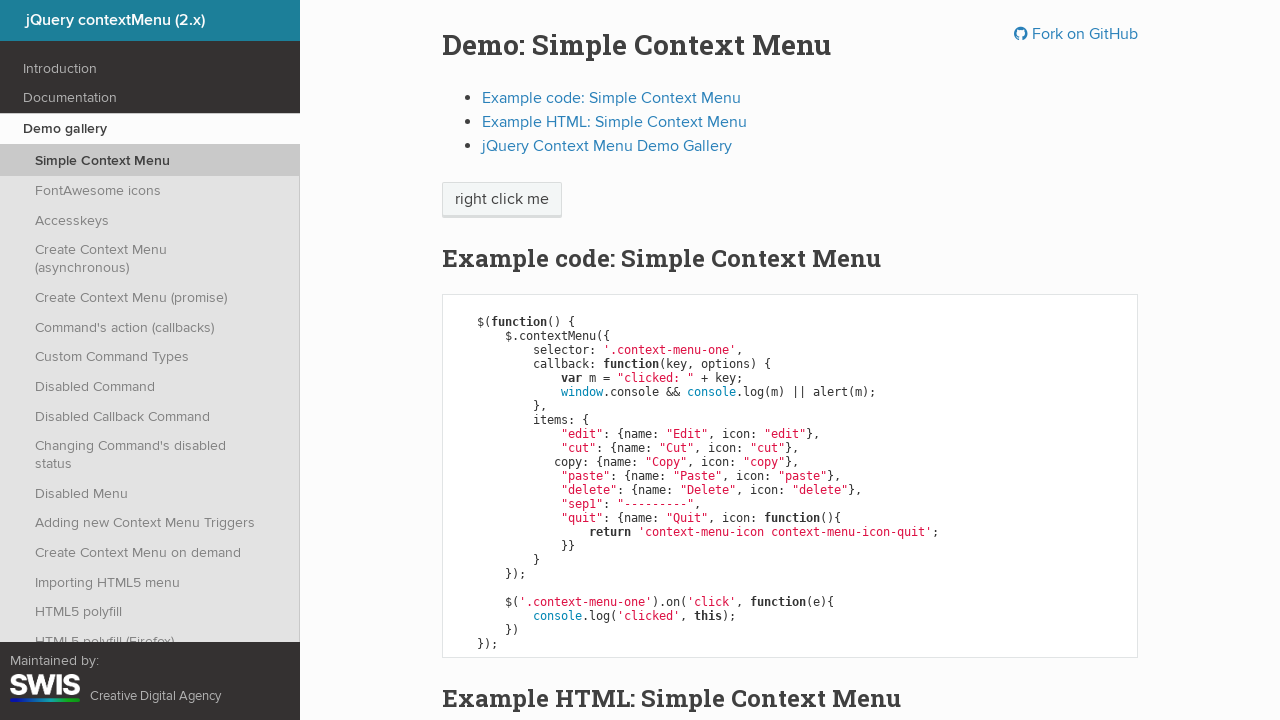

Performed right-click (context click) on the element at (502, 200) on xpath=//span[text()='right click me']
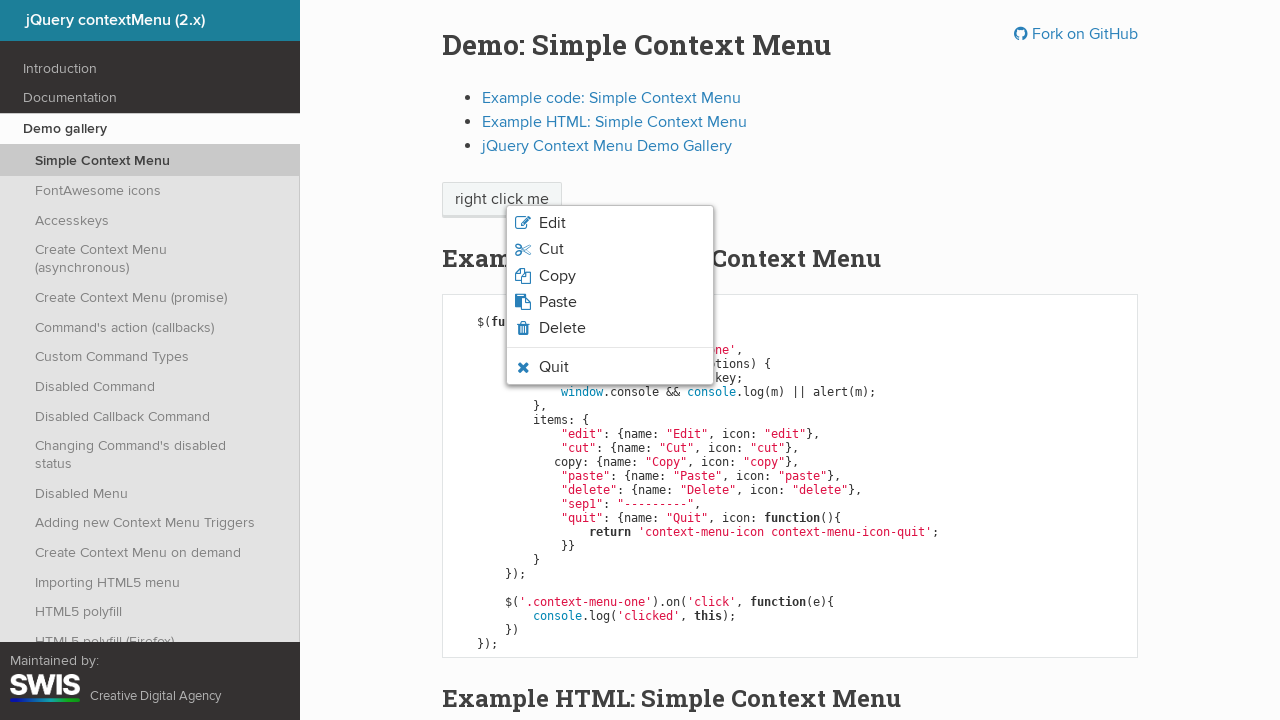

Clicked 'Copy' option from the context menu at (557, 276) on xpath=//span[text()='Copy']
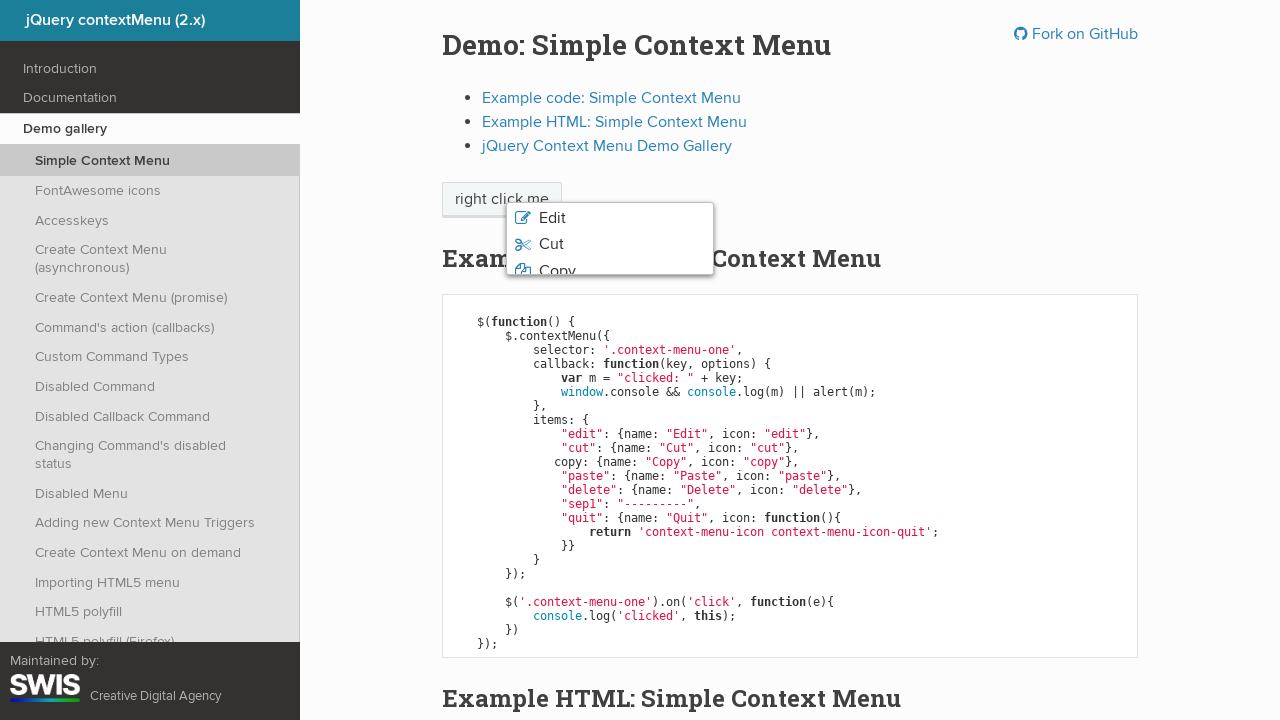

Set up dialog handler to dismiss alert
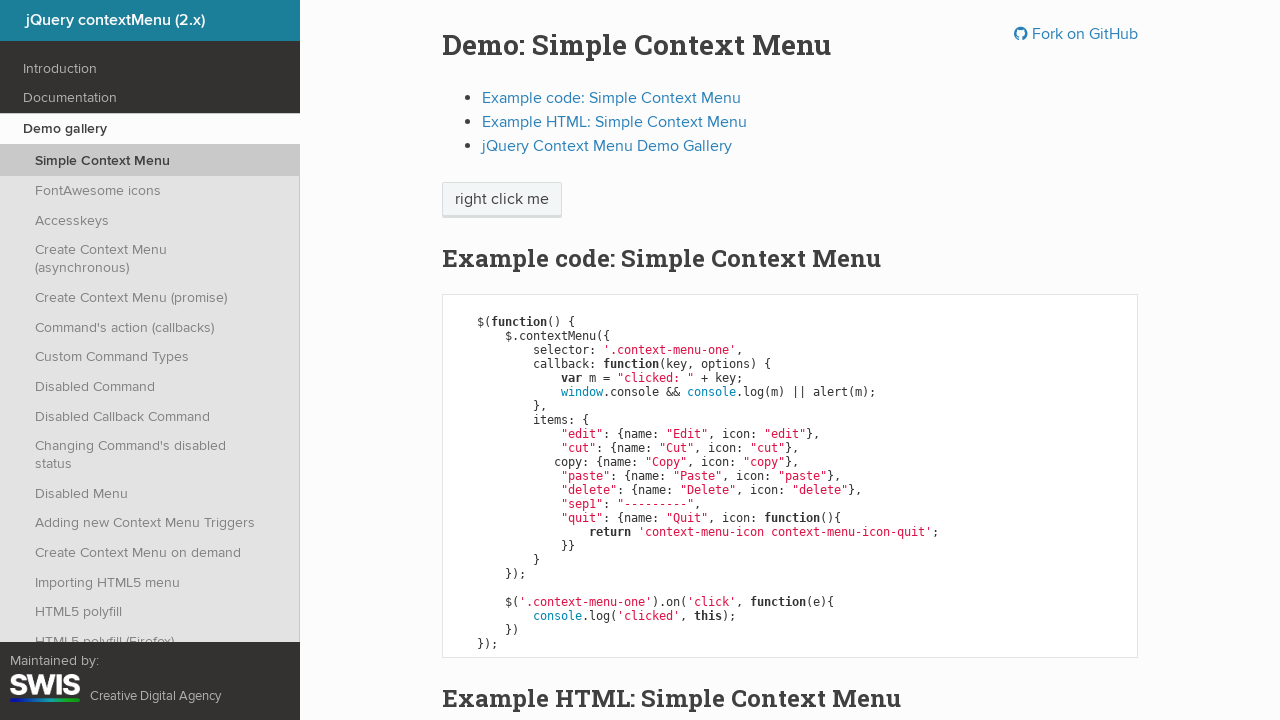

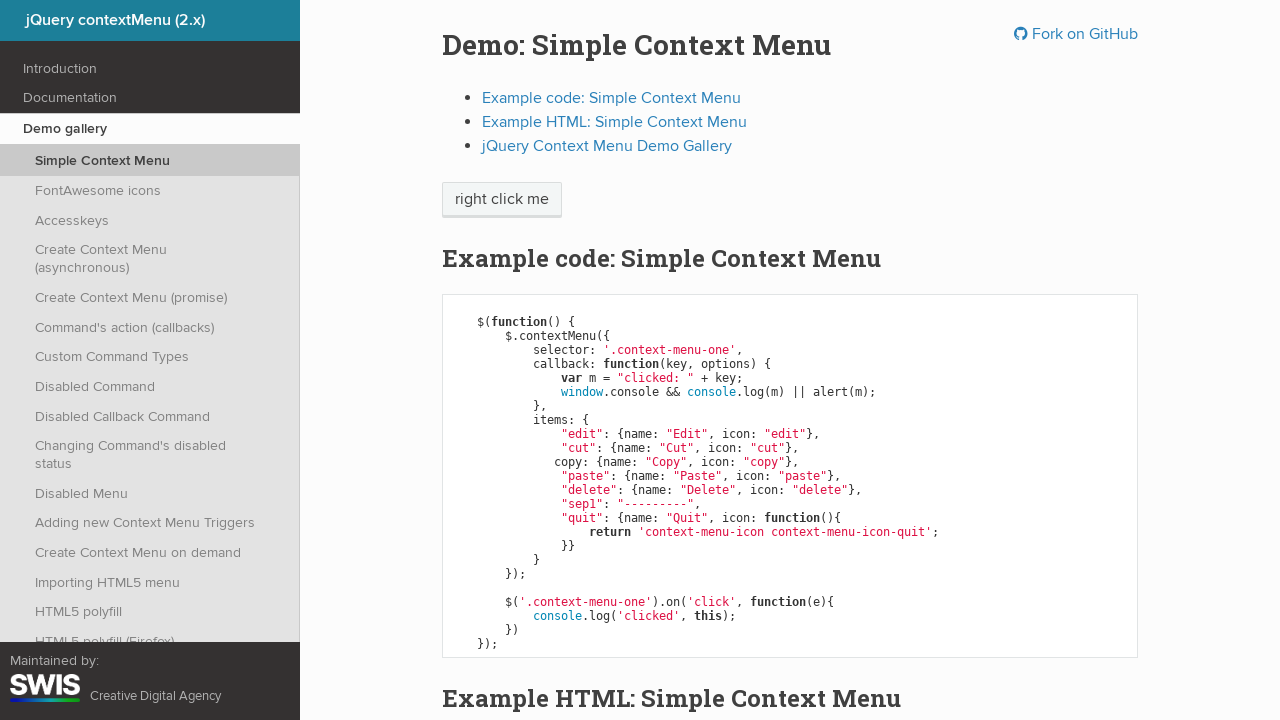